Tests window handling functionality by opening a new window/tab and switching between windows based on their titles

Starting URL: http://demo.automationtesting.in/Windows.html

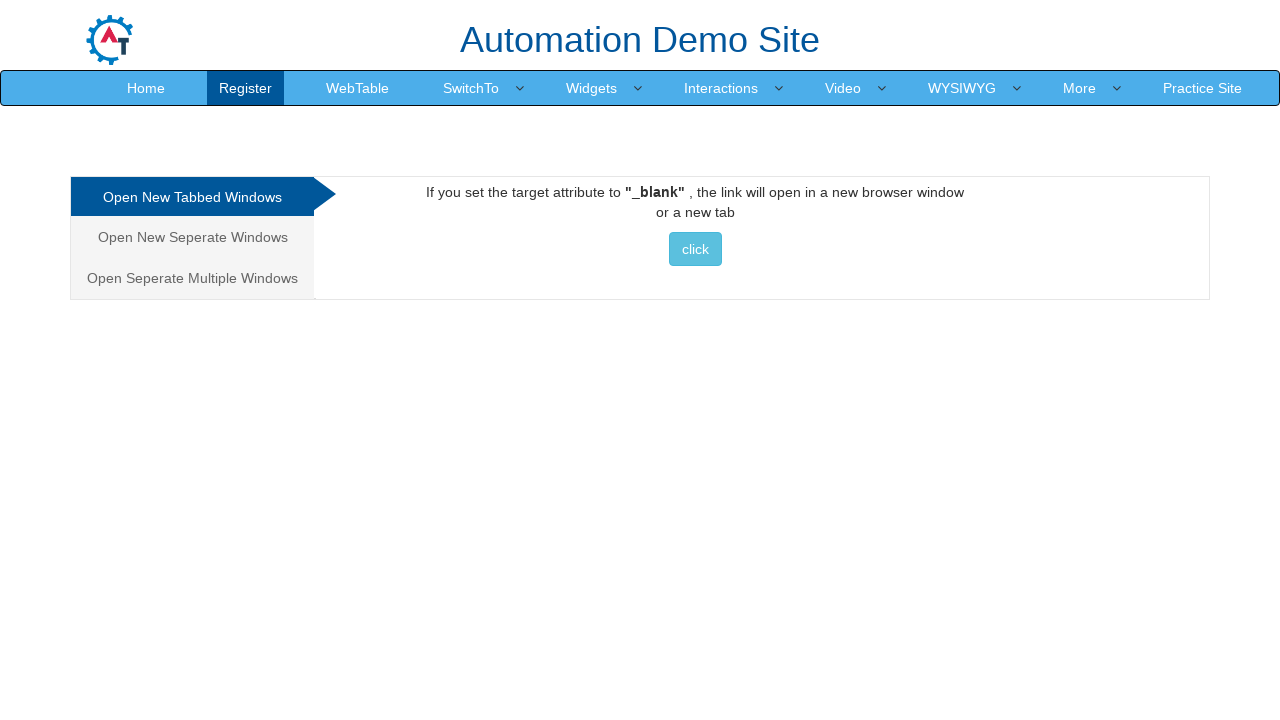

Clicked button to open new window/tab at (695, 249) on //*[@id="Tabbed"]/a/button
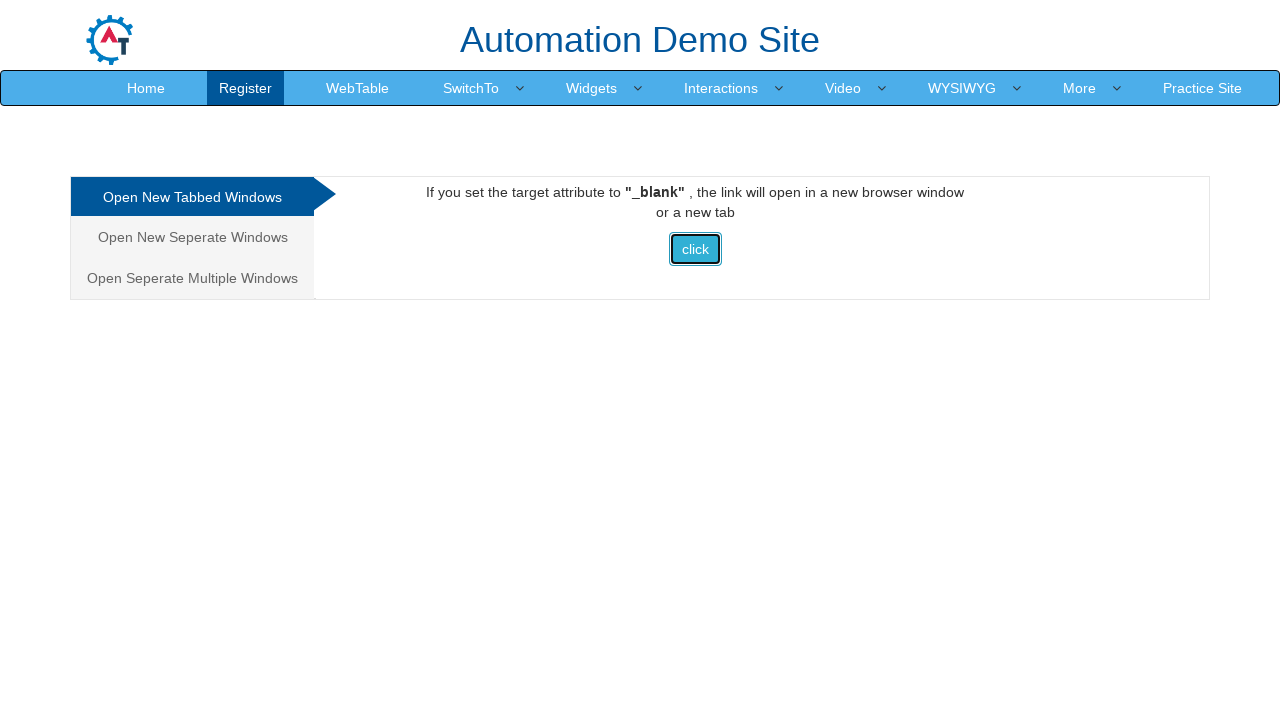

Waited 1000ms for new page to open
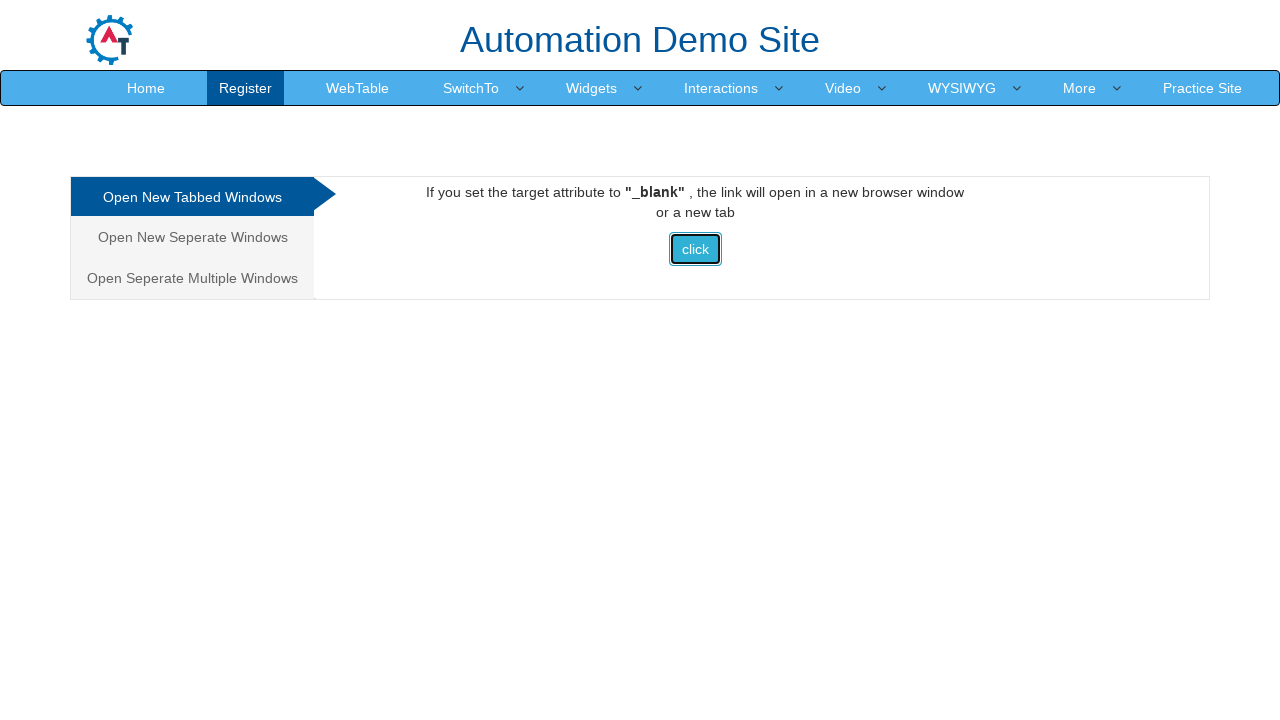

Retrieved all open pages/tabs from context
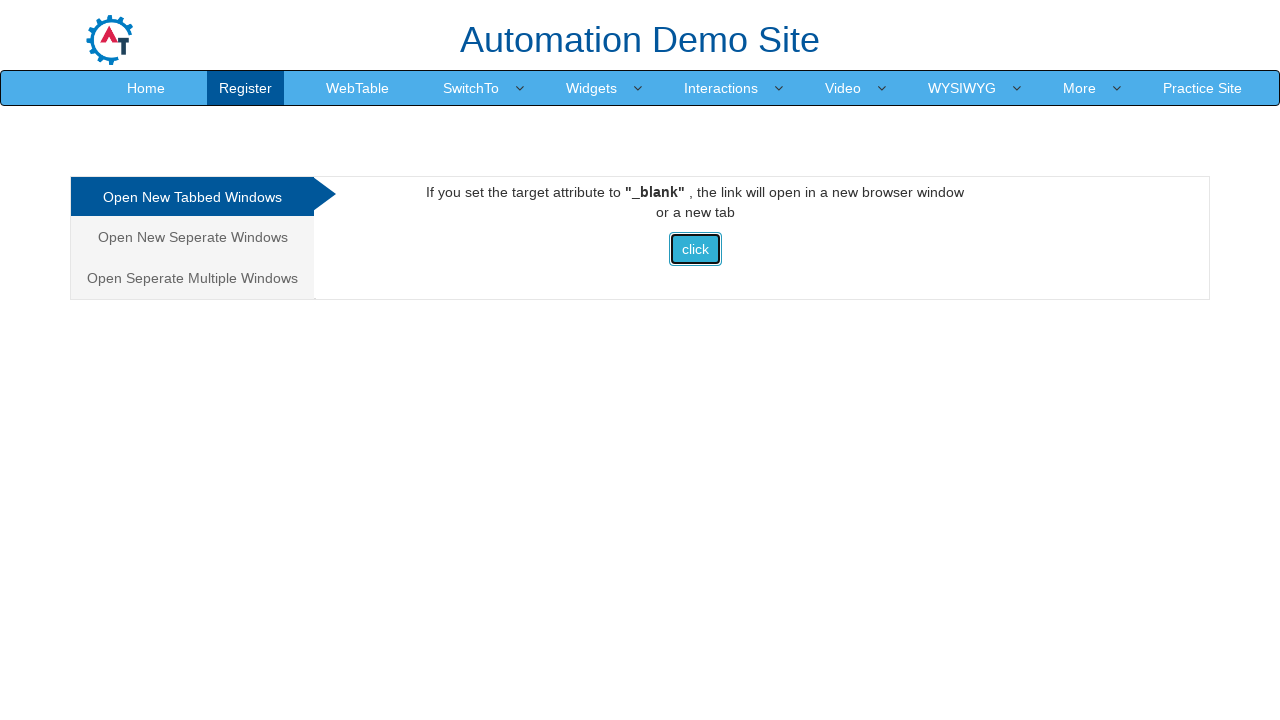

Closed page with title 'Selenium'
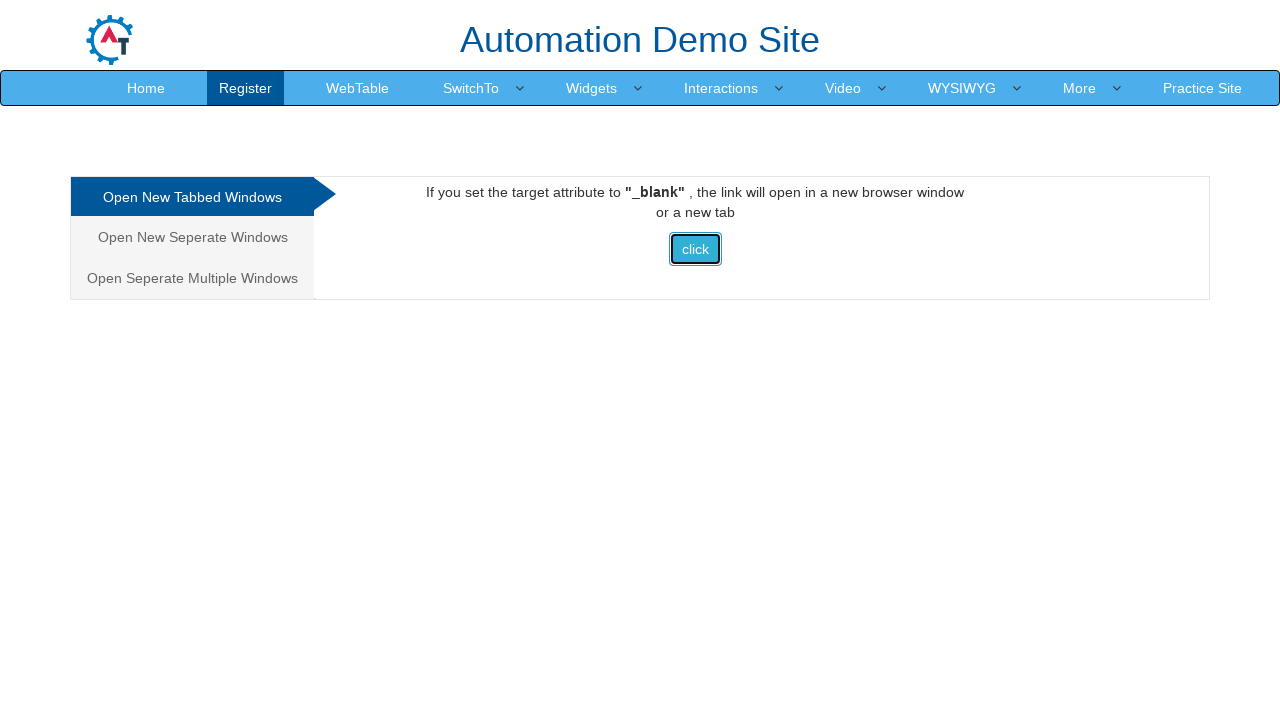

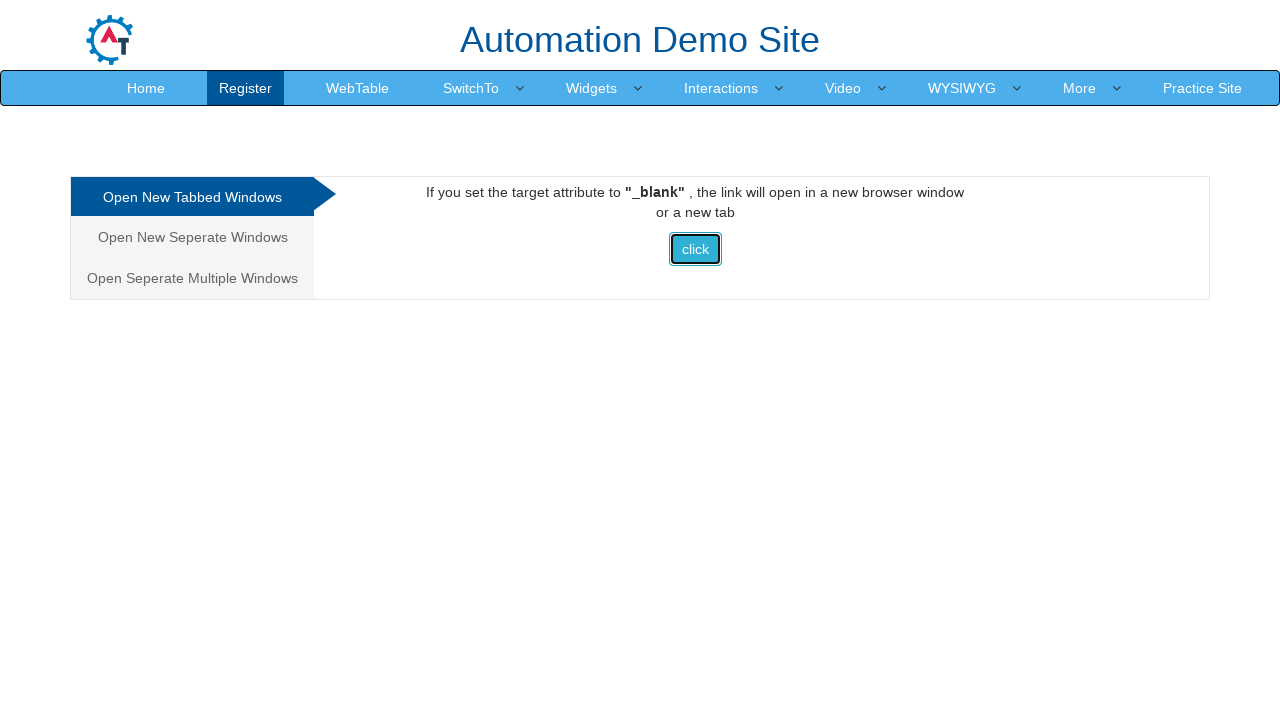